Tests clicking on the OrangeHRM, Inc link on the login page, which likely navigates to the company's website

Starting URL: https://opensource-demo.orangehrmlive.com/web/index.php/auth/login

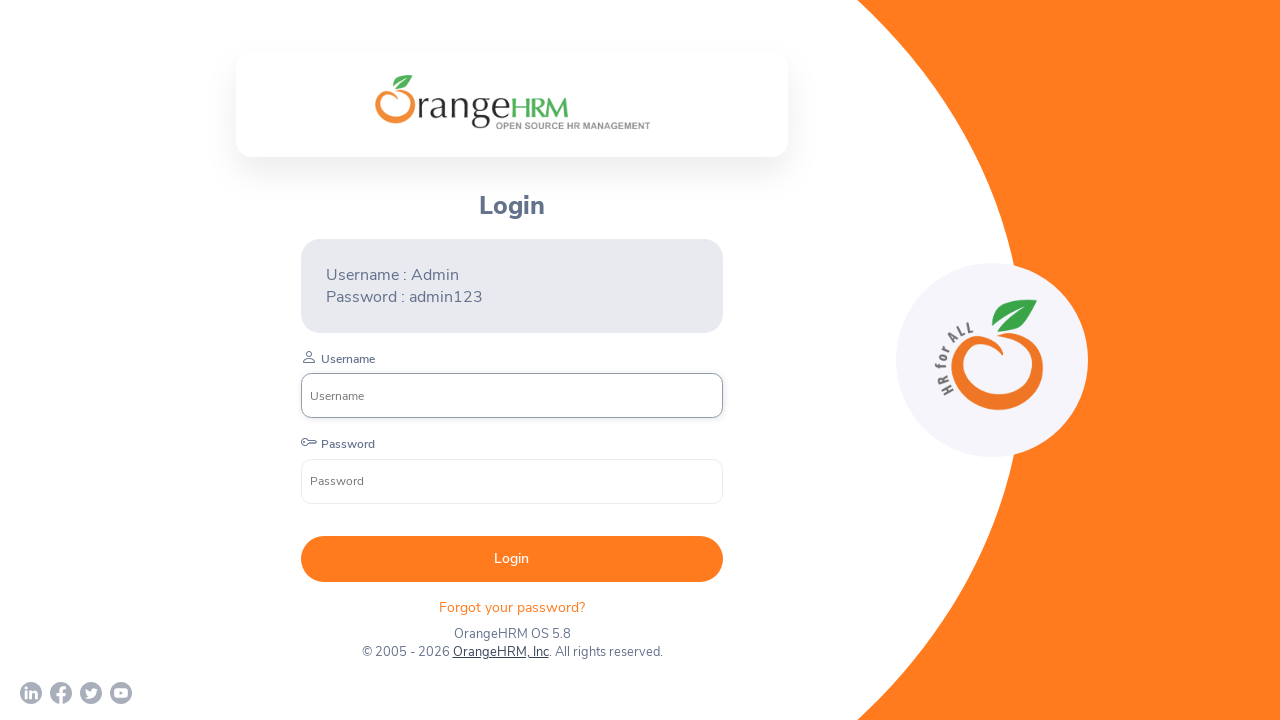

Waited for page to load - networkidle state reached
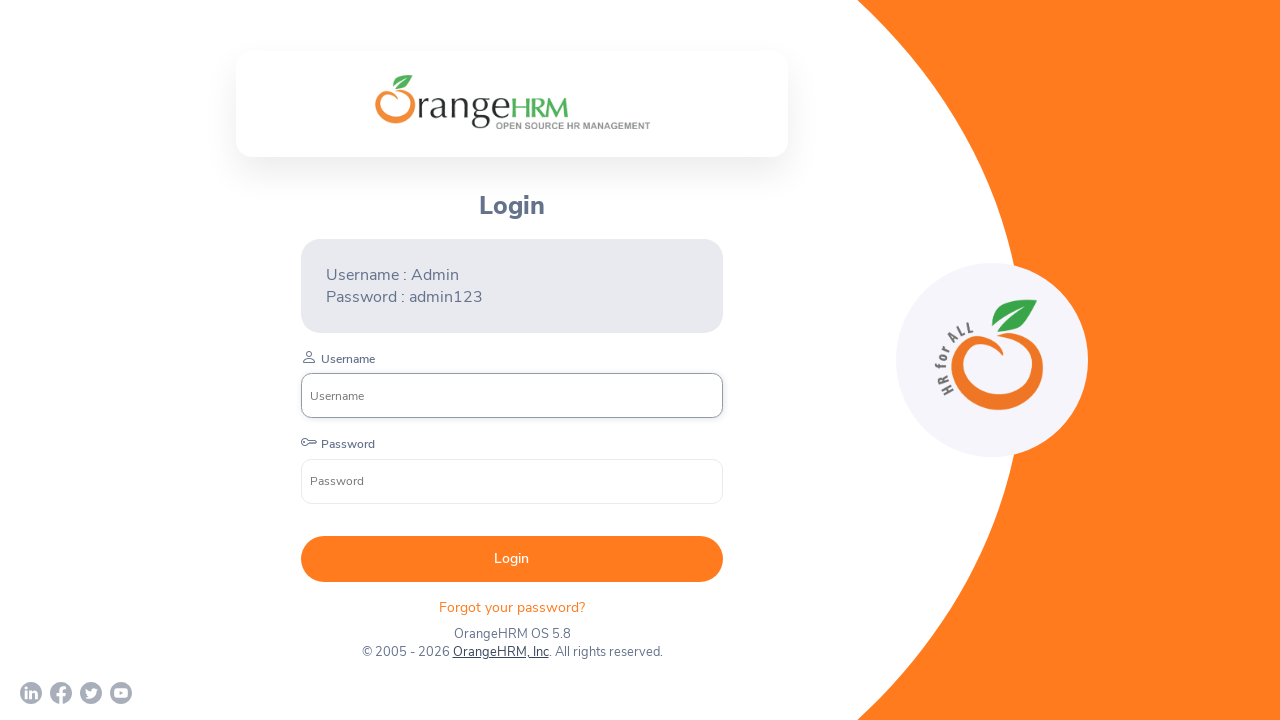

Clicked on the OrangeHRM, Inc link on the login page at (500, 652) on text=OrangeHRM, Inc
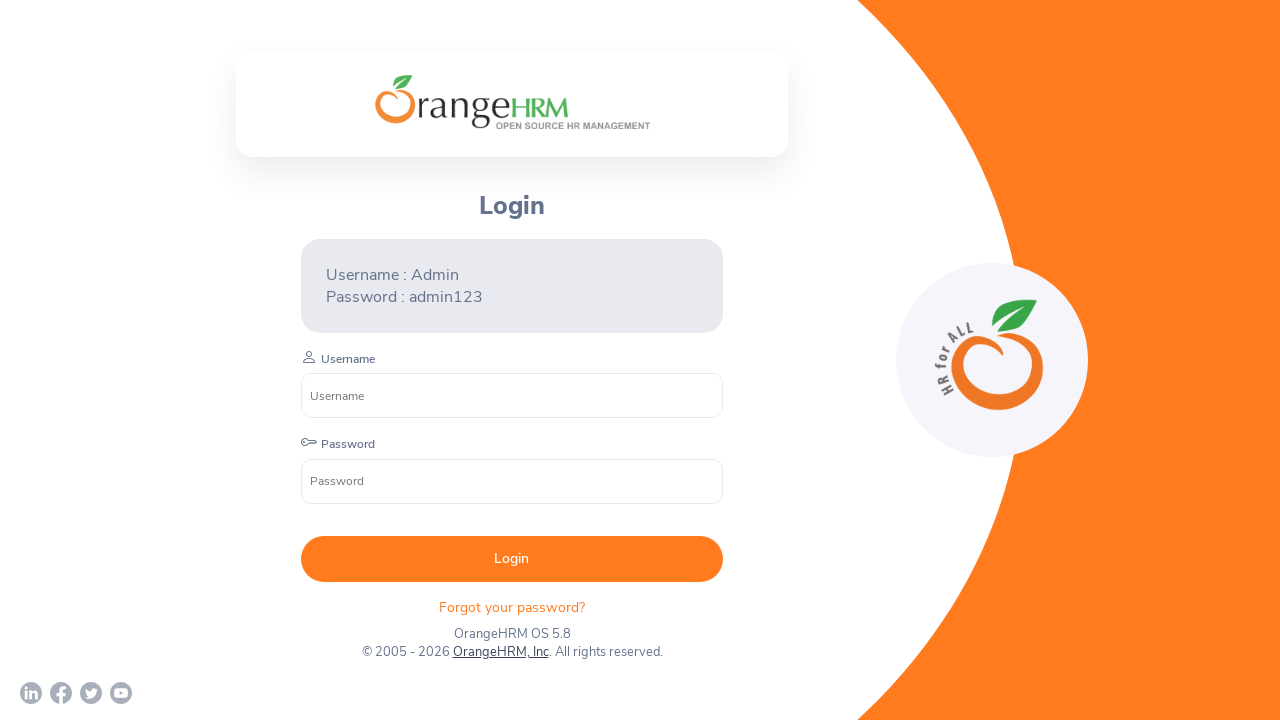

Waited 3 seconds for navigation to complete
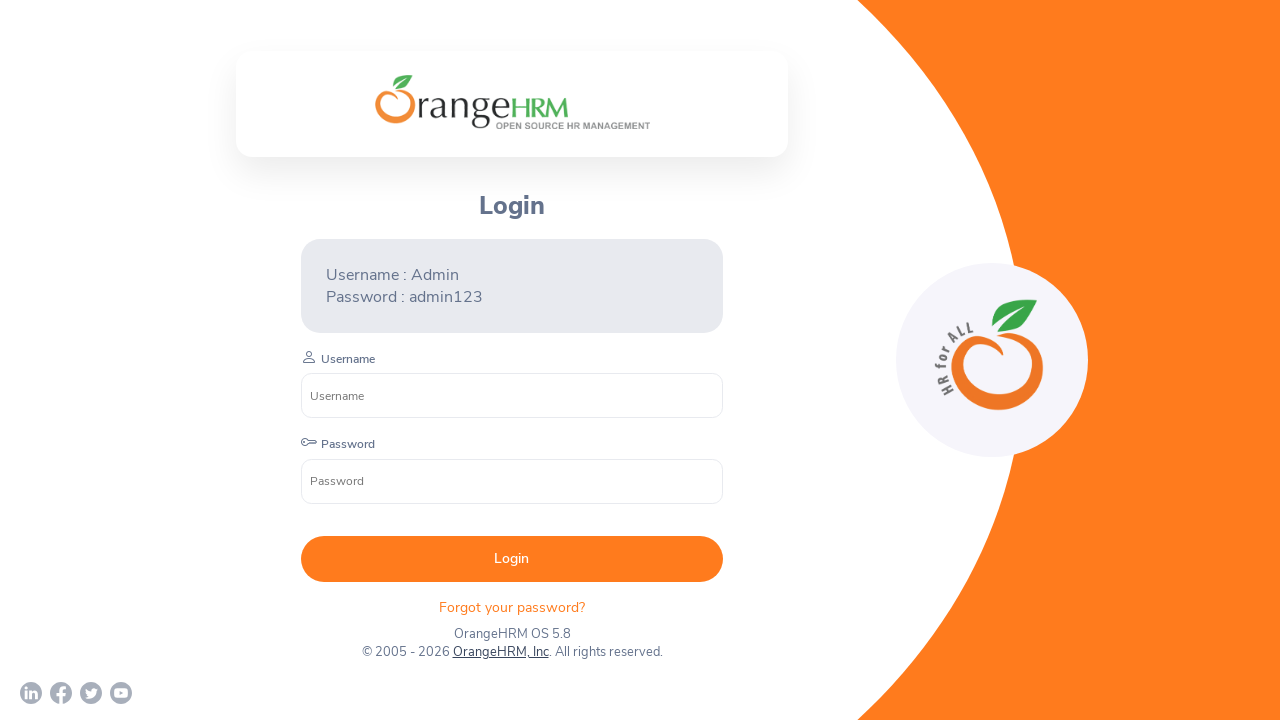

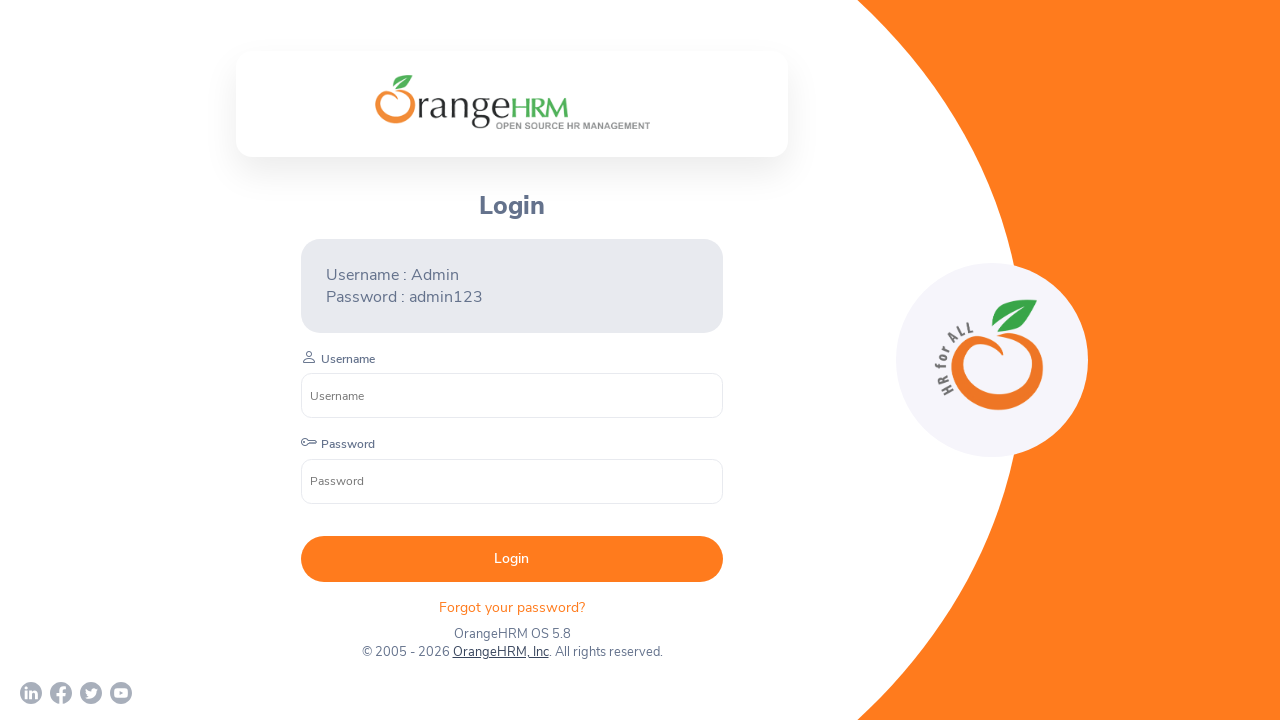